Tests clicking on a non-existent element to verify error handling behavior

Starting URL: https://bazos.cz/

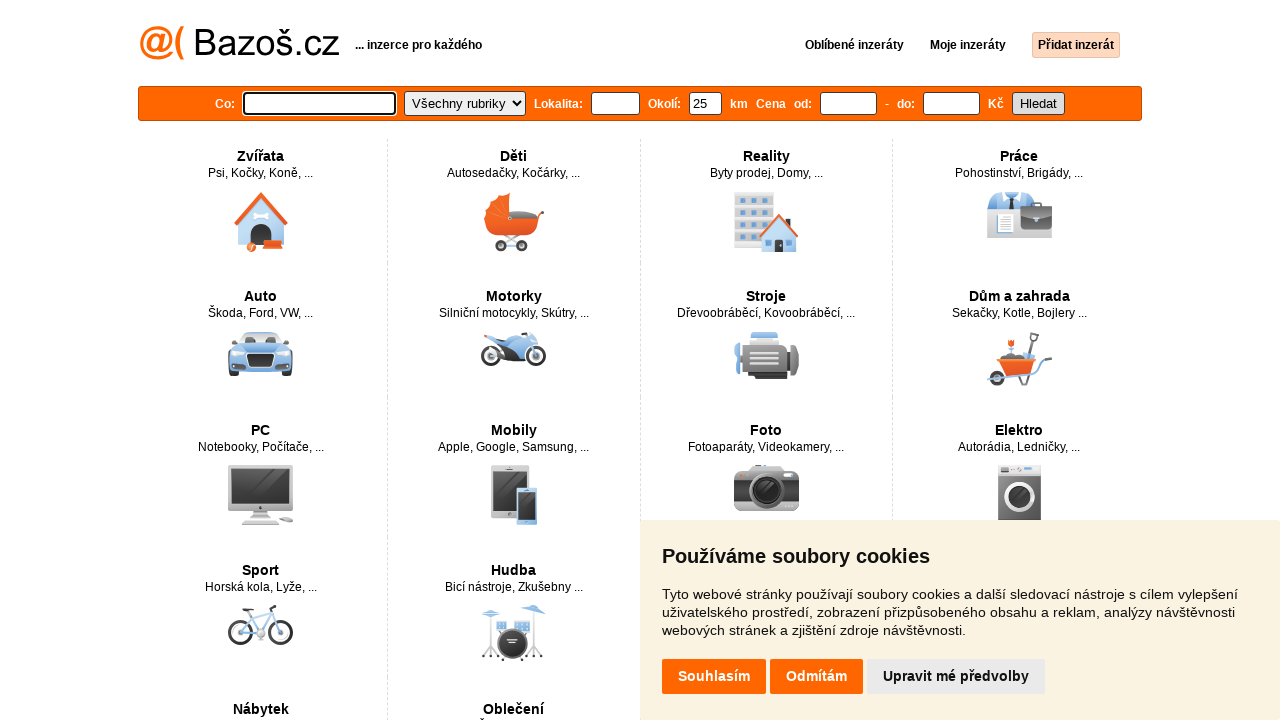

Click on non-existent element failed as expected - element not found on a[href='/something-that-doesnt-exist']
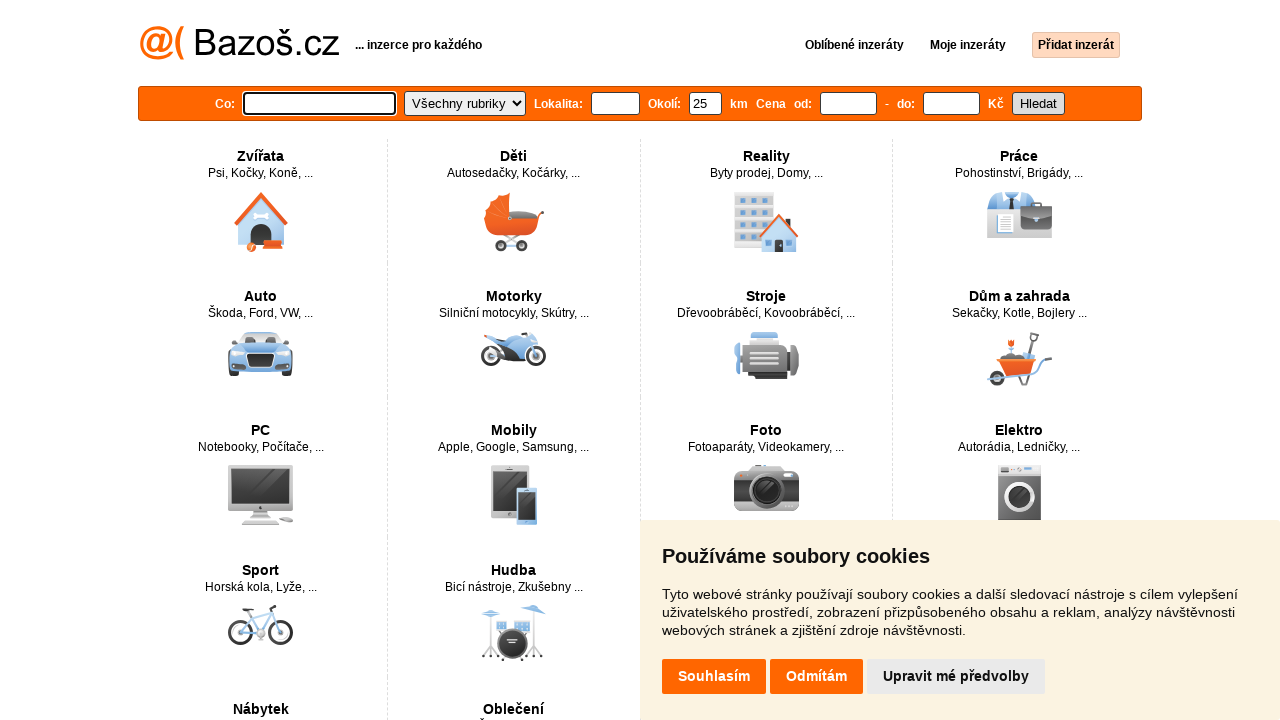

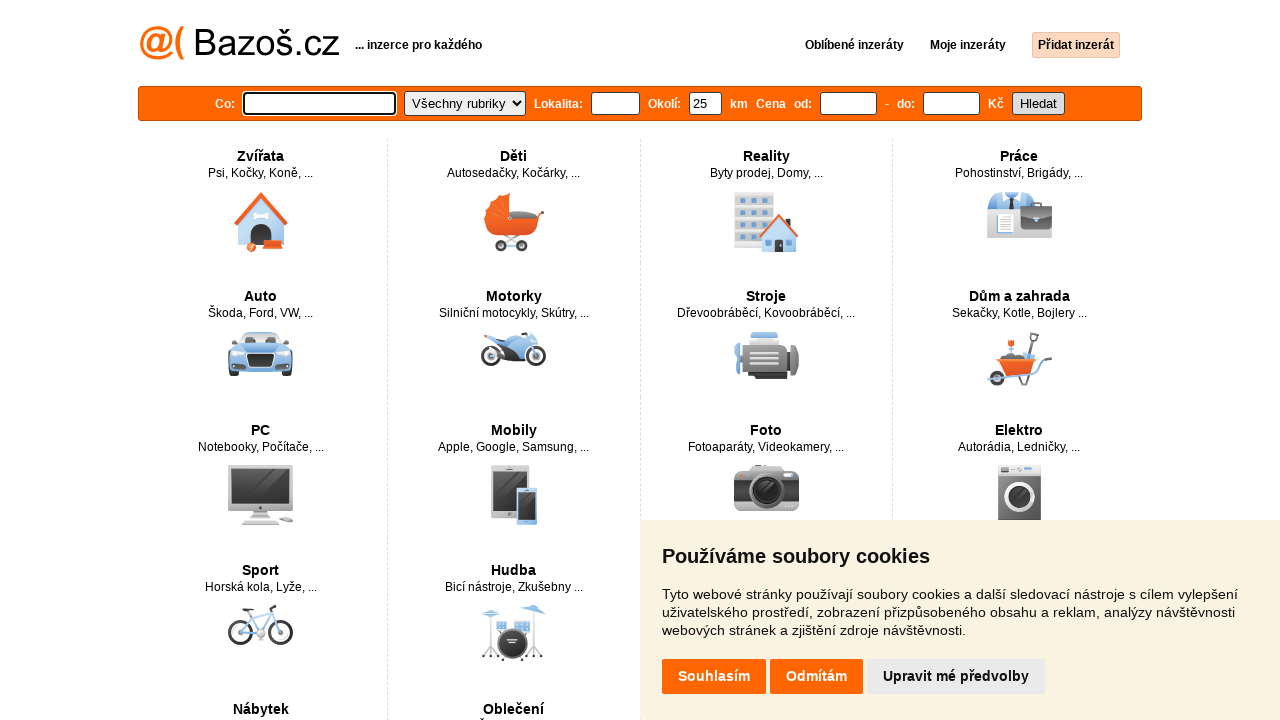